Tests JavaScript confirm alert handling by clicking a button to trigger a confirm dialog and accepting it

Starting URL: https://v1.training-support.net/selenium/javascript-alerts

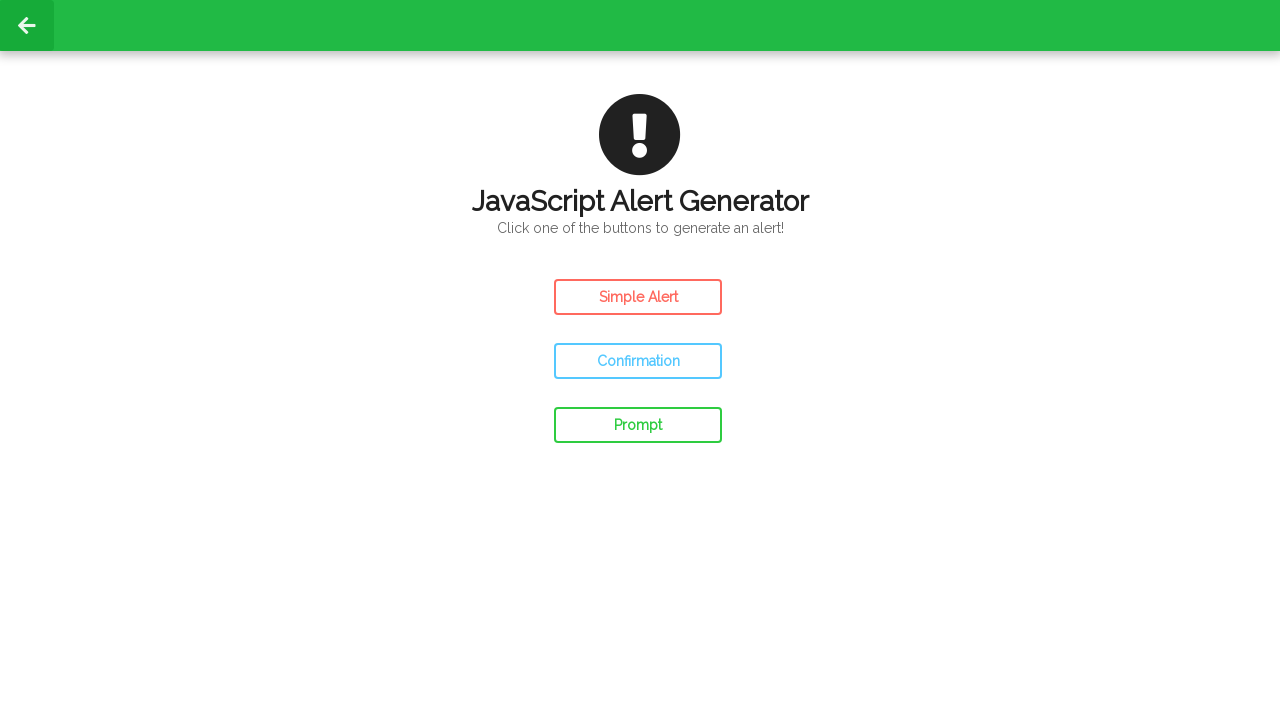

Clicked confirm button to trigger JavaScript confirm alert at (638, 361) on #confirm
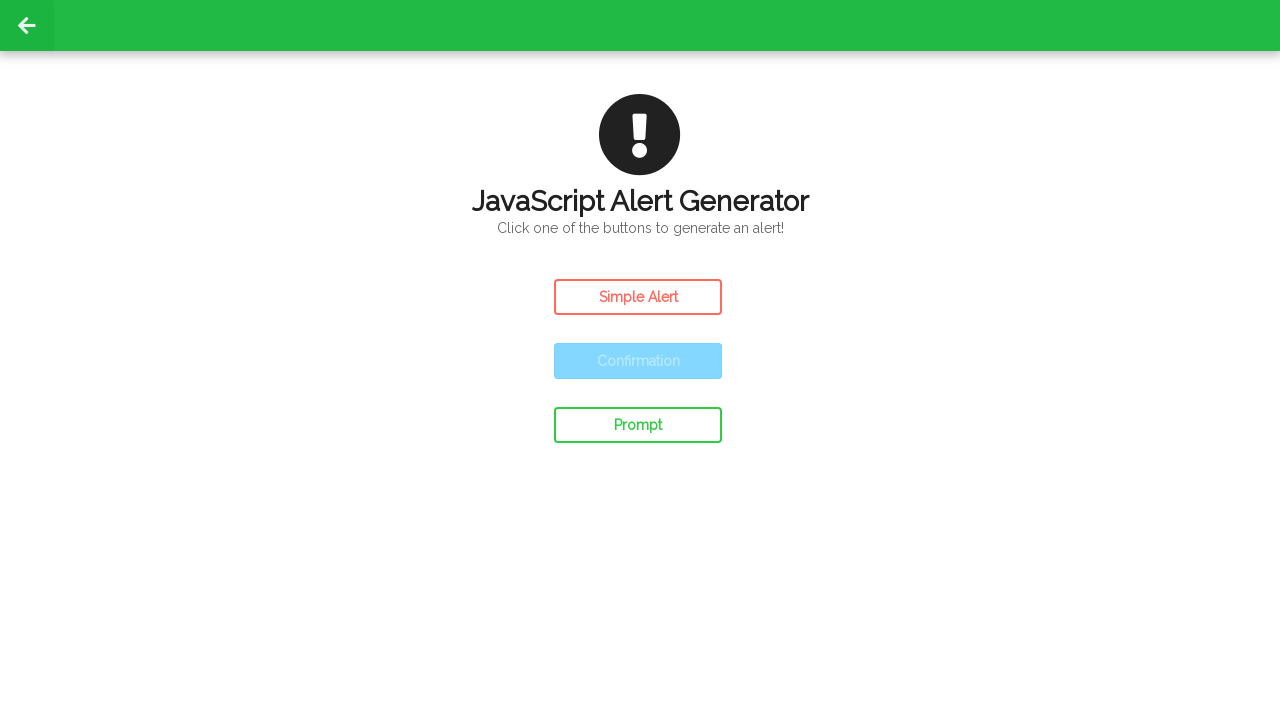

Set up dialog handler to accept confirm alert
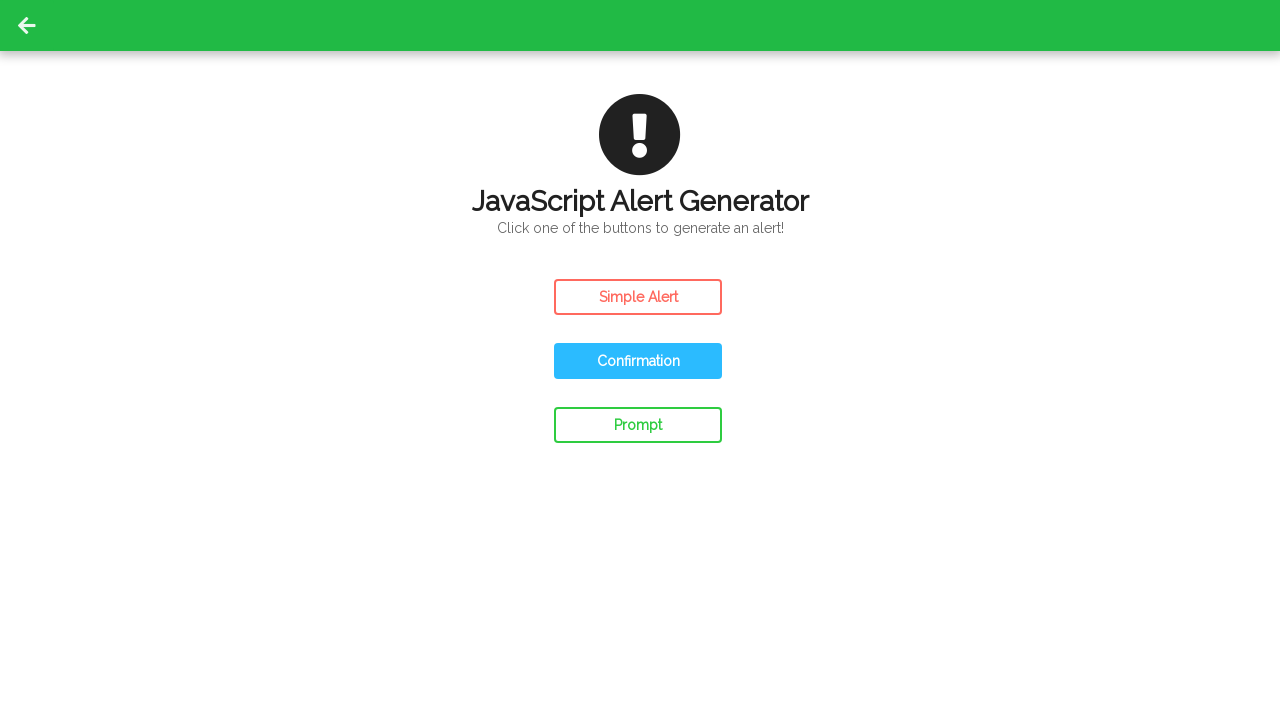

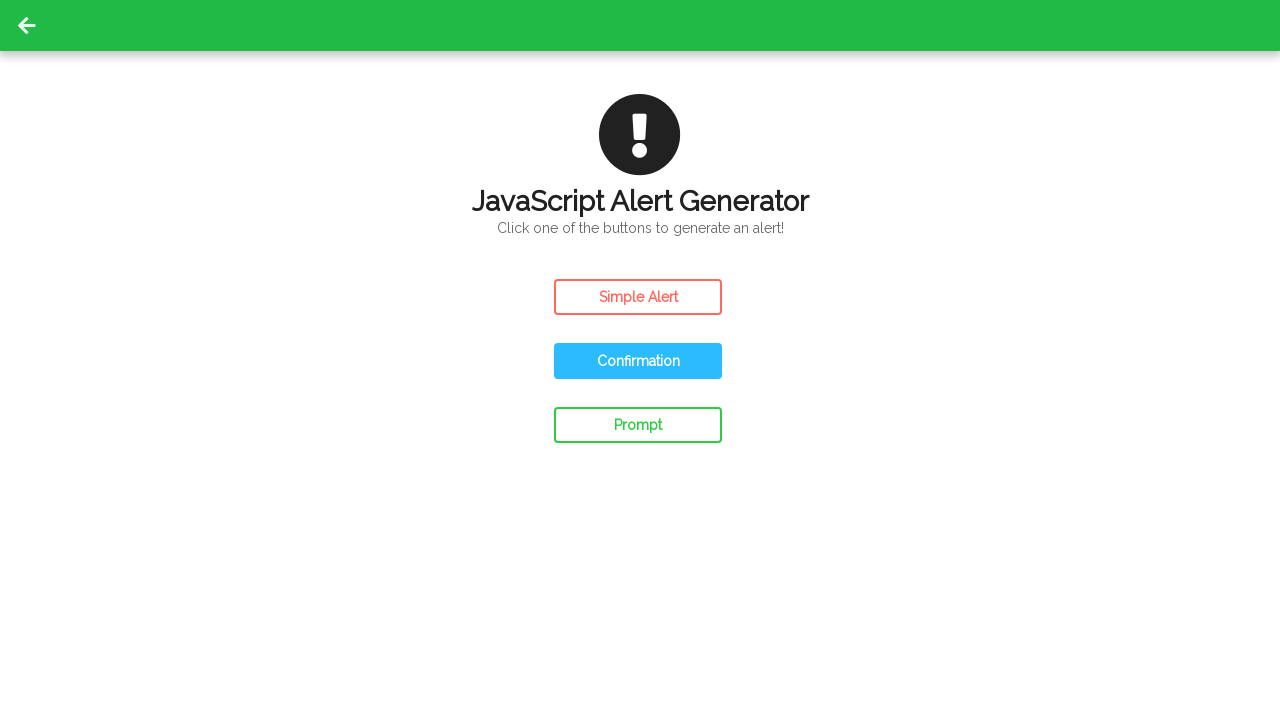